Tests adding a todo item and verifying it appears in the list

Starting URL: https://react-redux-todomvc.stackblitz.io/

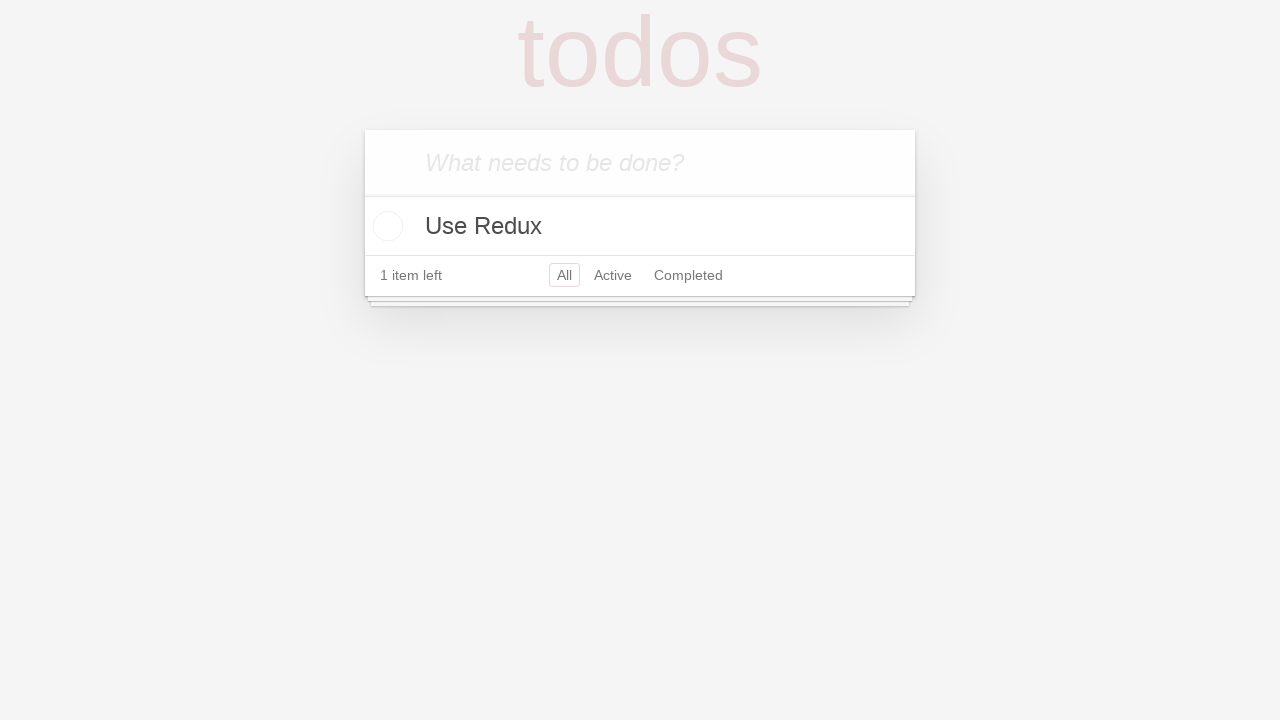

Page loaded and root element is visible
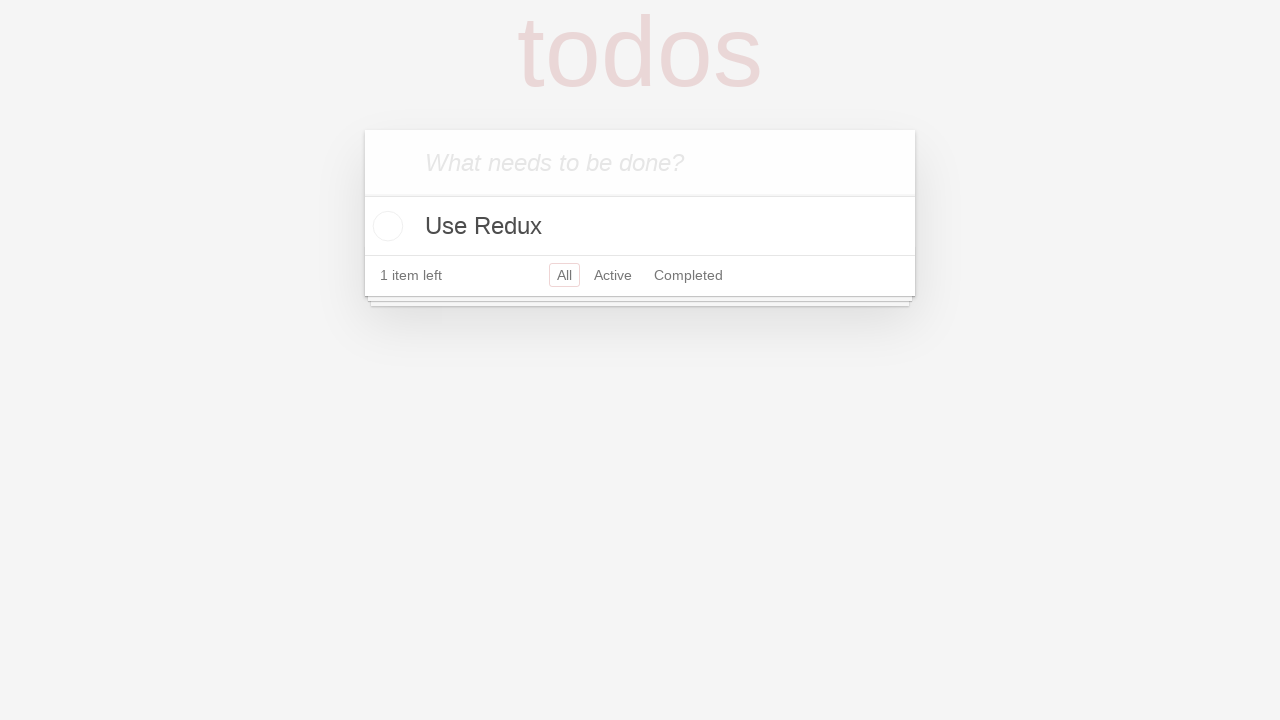

Located todo input field
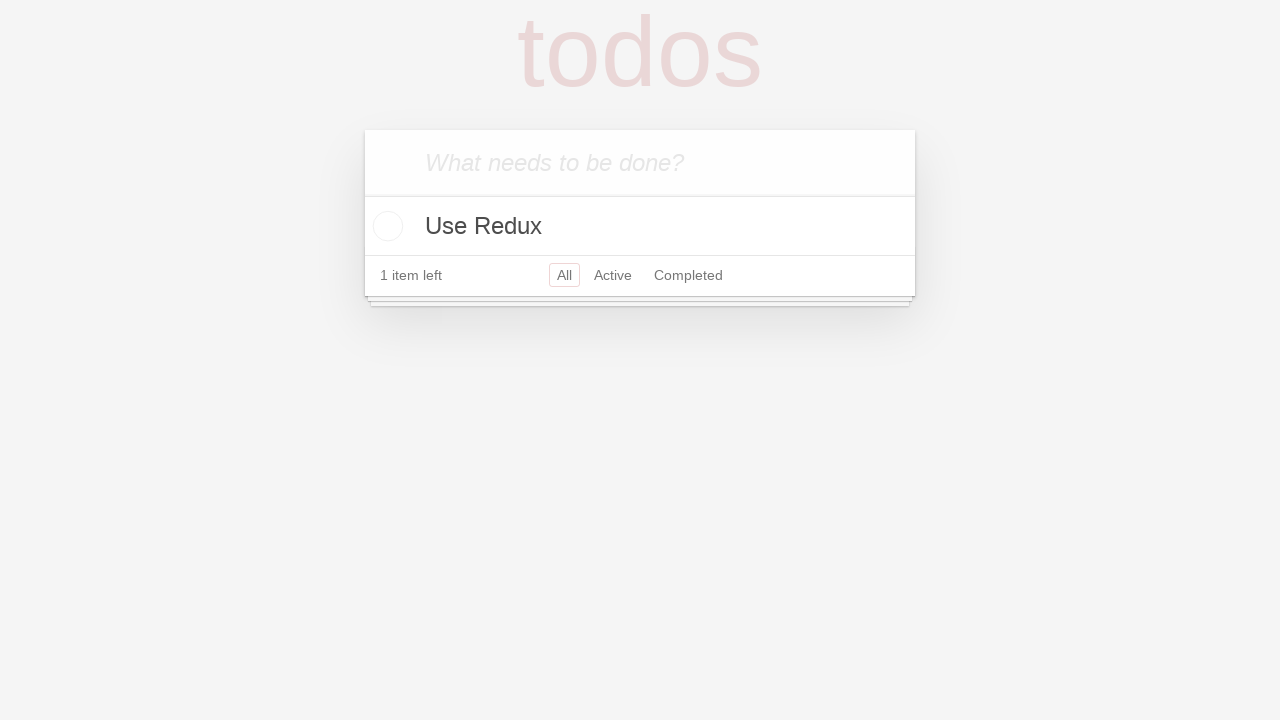

Filled todo input with 'test task' on html > body > div > div > header > input
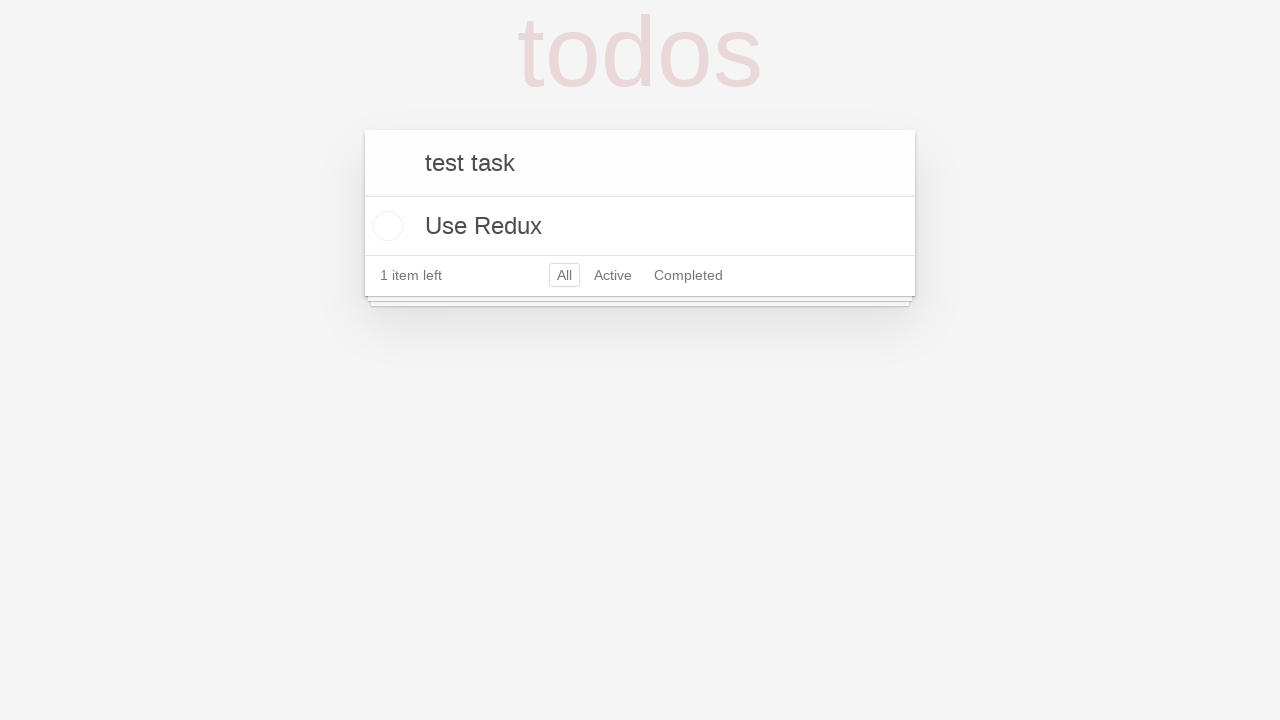

Pressed Enter to submit todo item on html > body > div > div > header > input
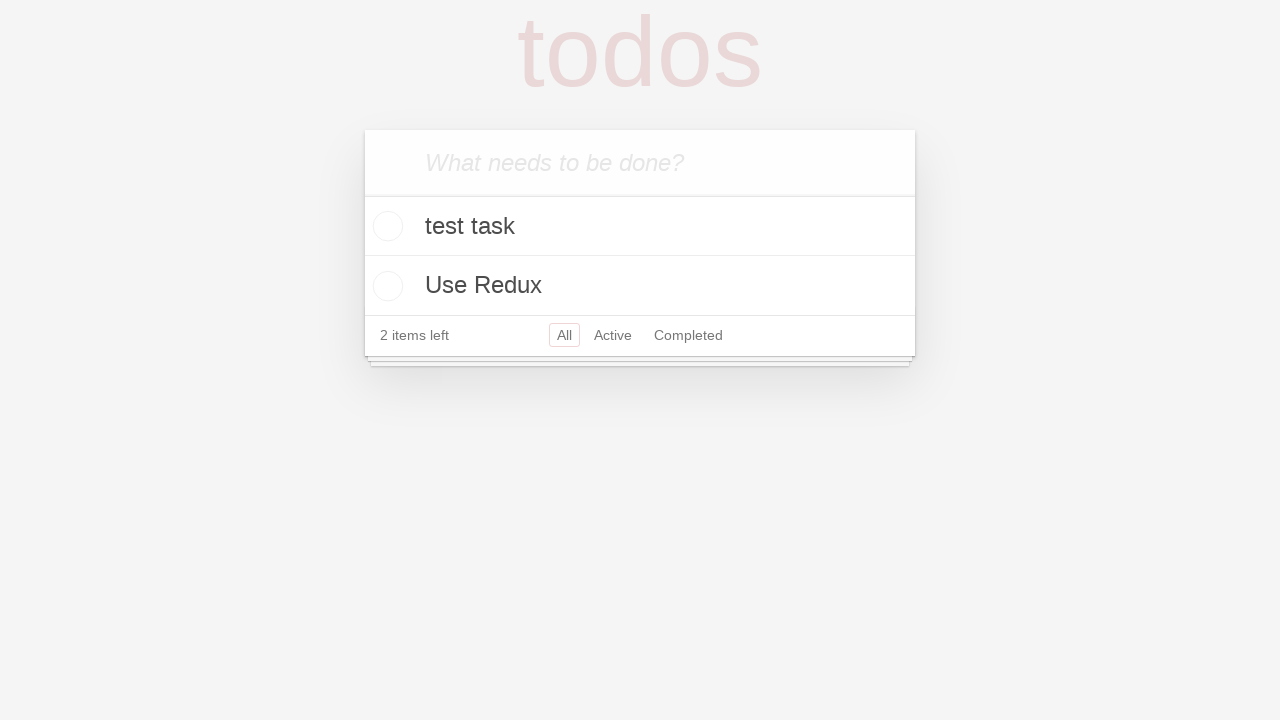

Located todo items list
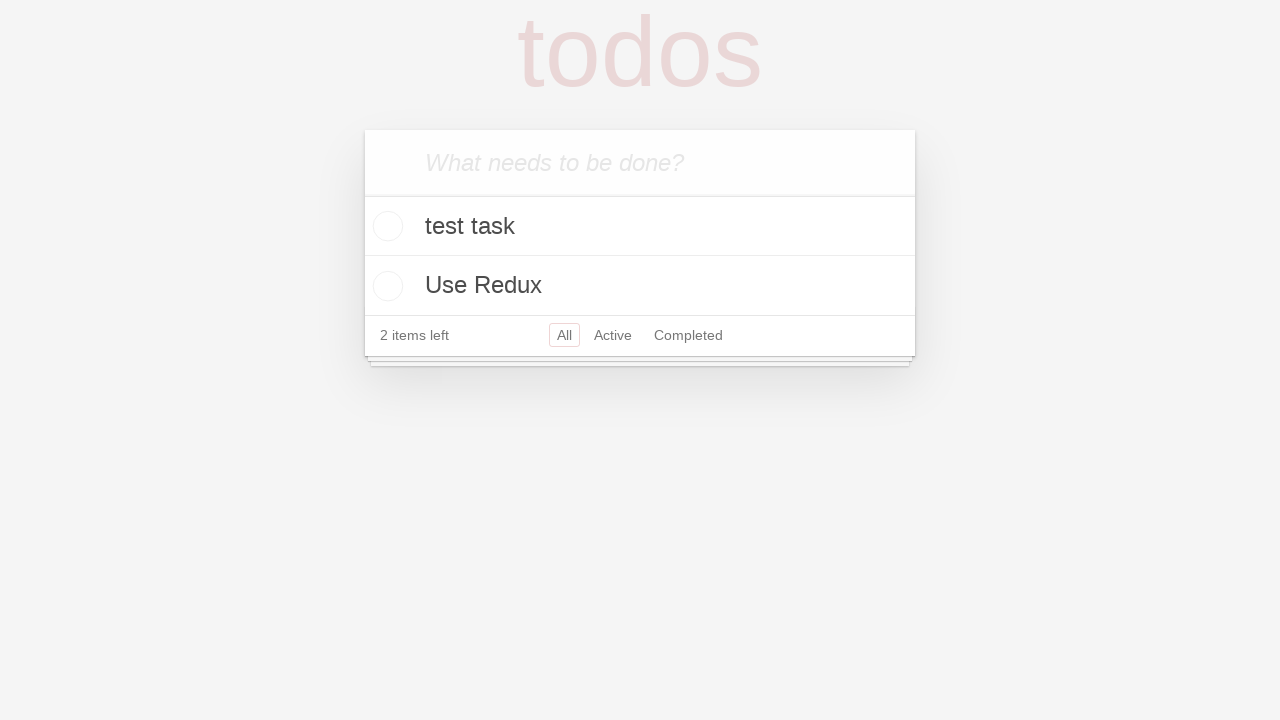

Verified that 'test task' appears as first item in todo list
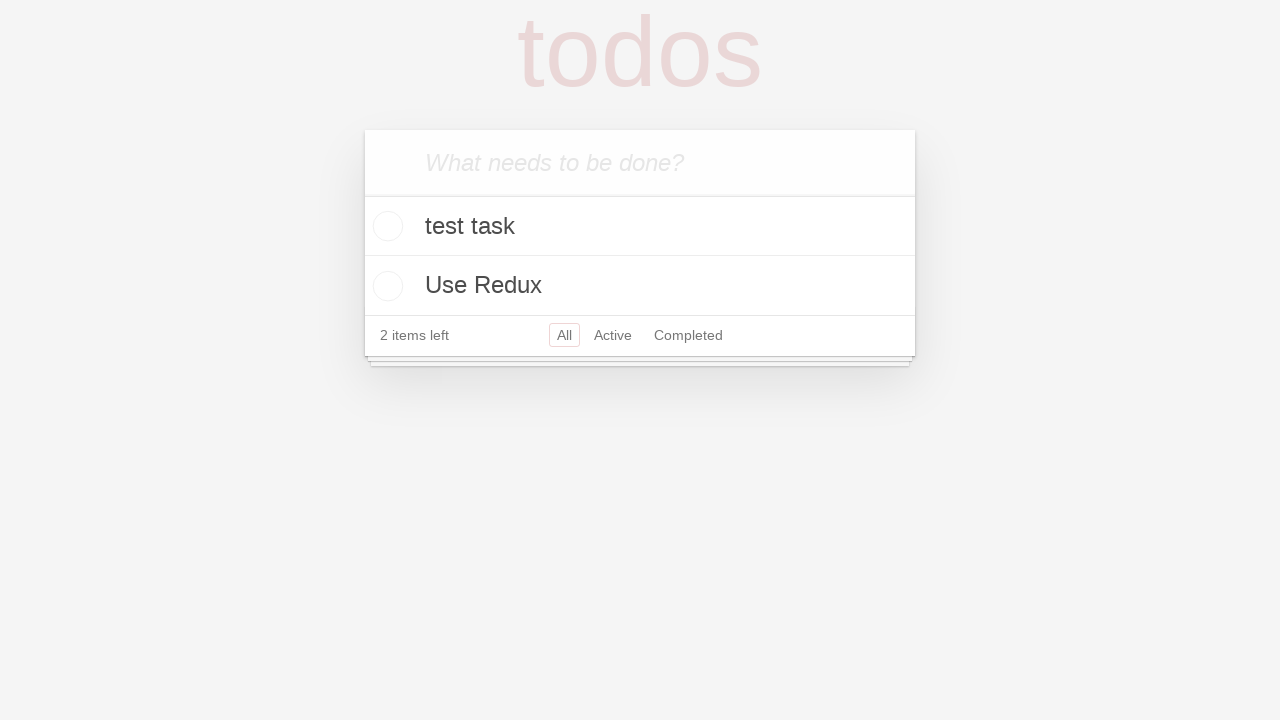

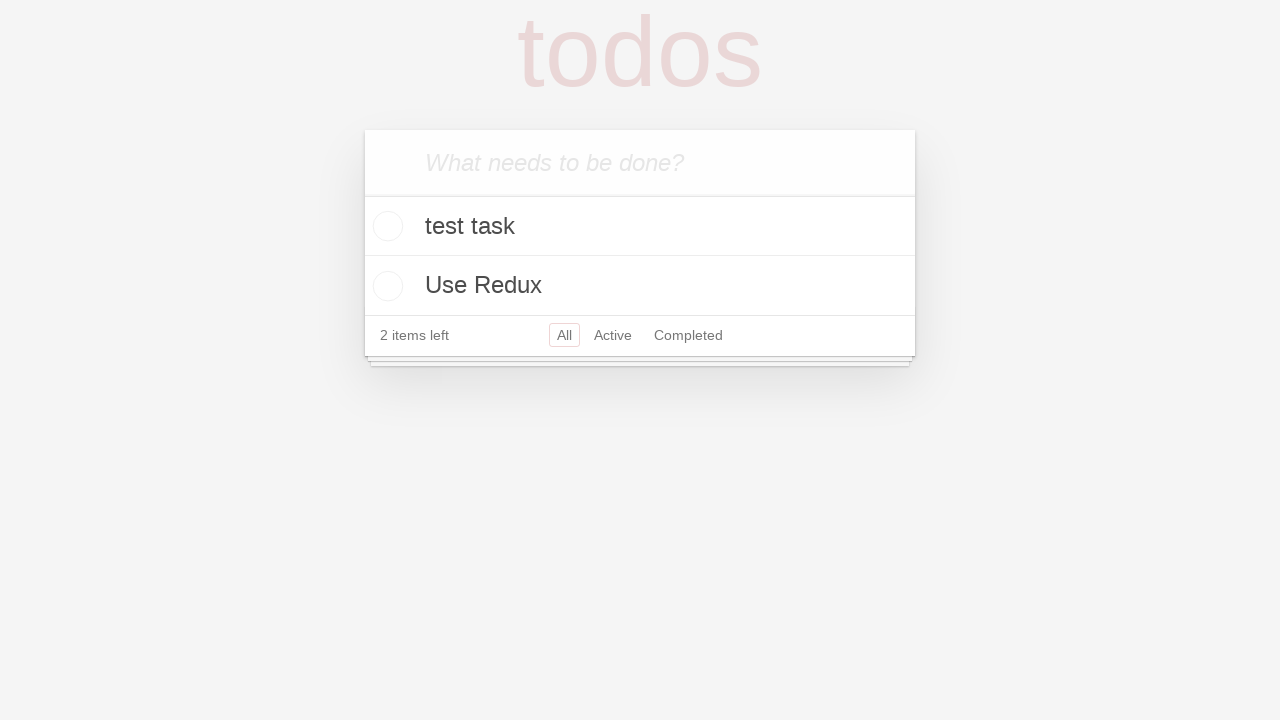